Tests opting out of A/B tests by adding a cookie before visiting the A/B test page

Starting URL: http://the-internet.herokuapp.com

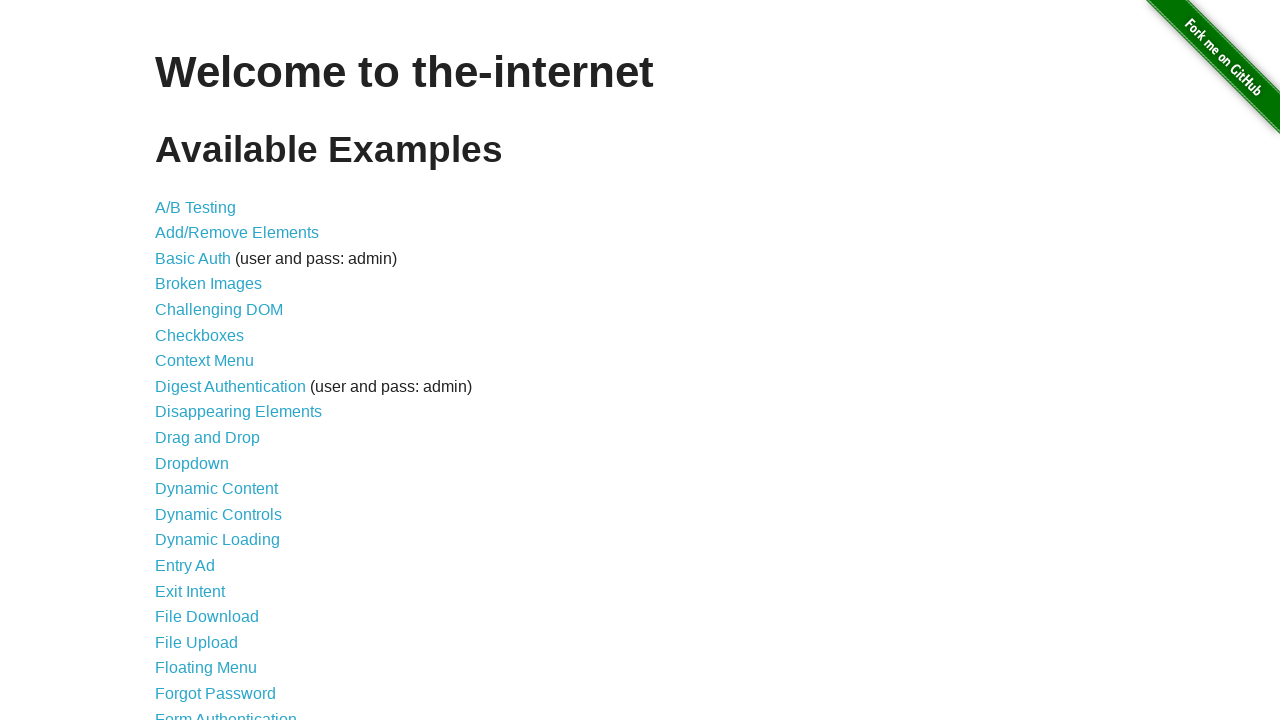

Added optimizelyOptOut cookie to main domain
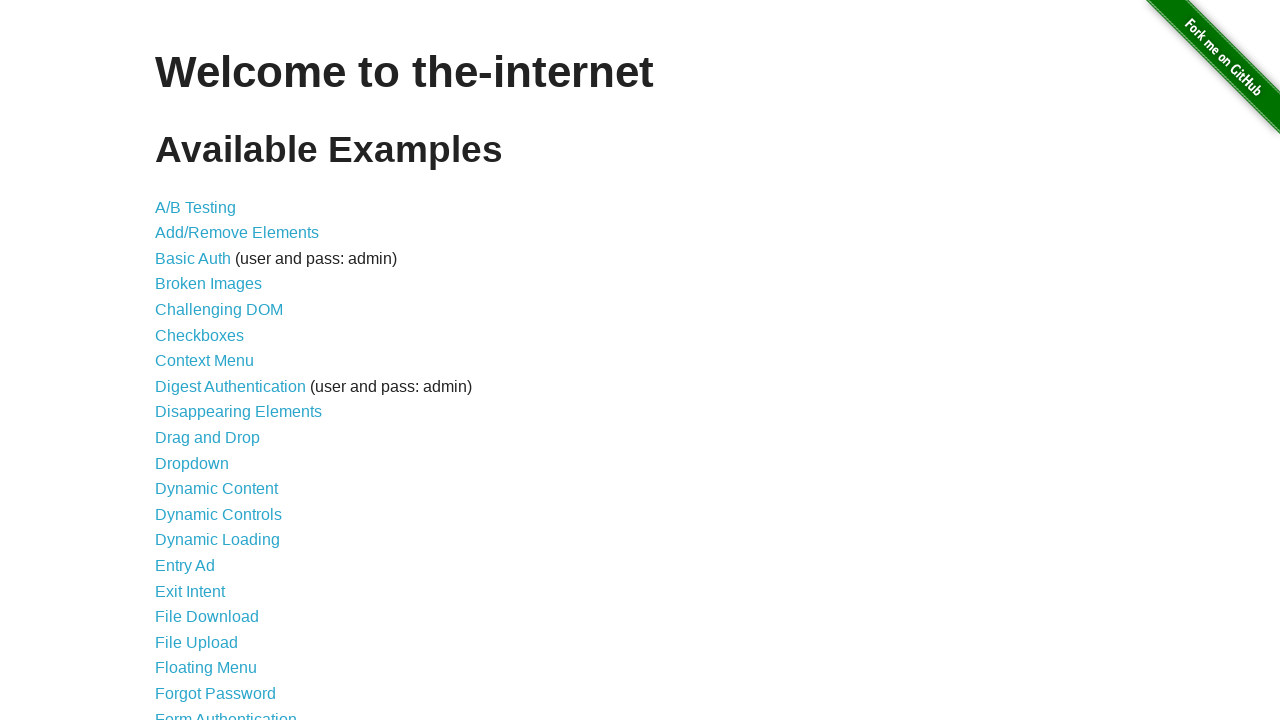

Navigated to A/B test page
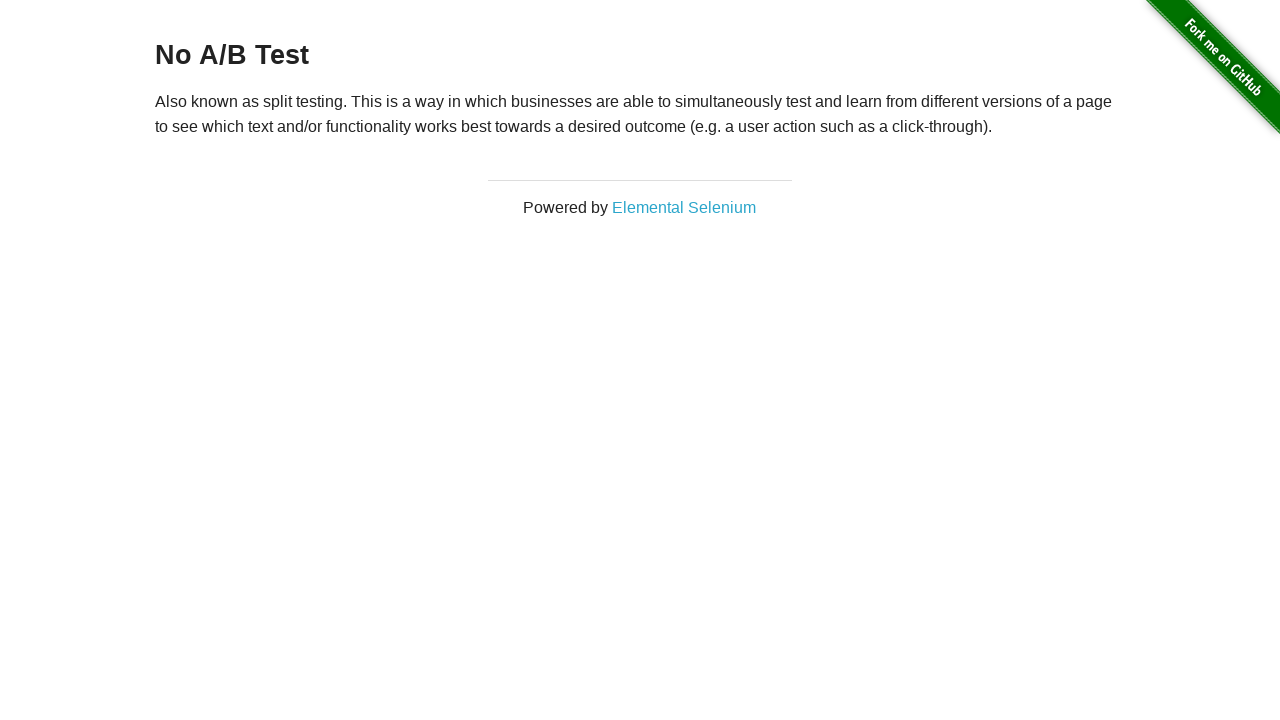

Retrieved heading text to verify opt-out status
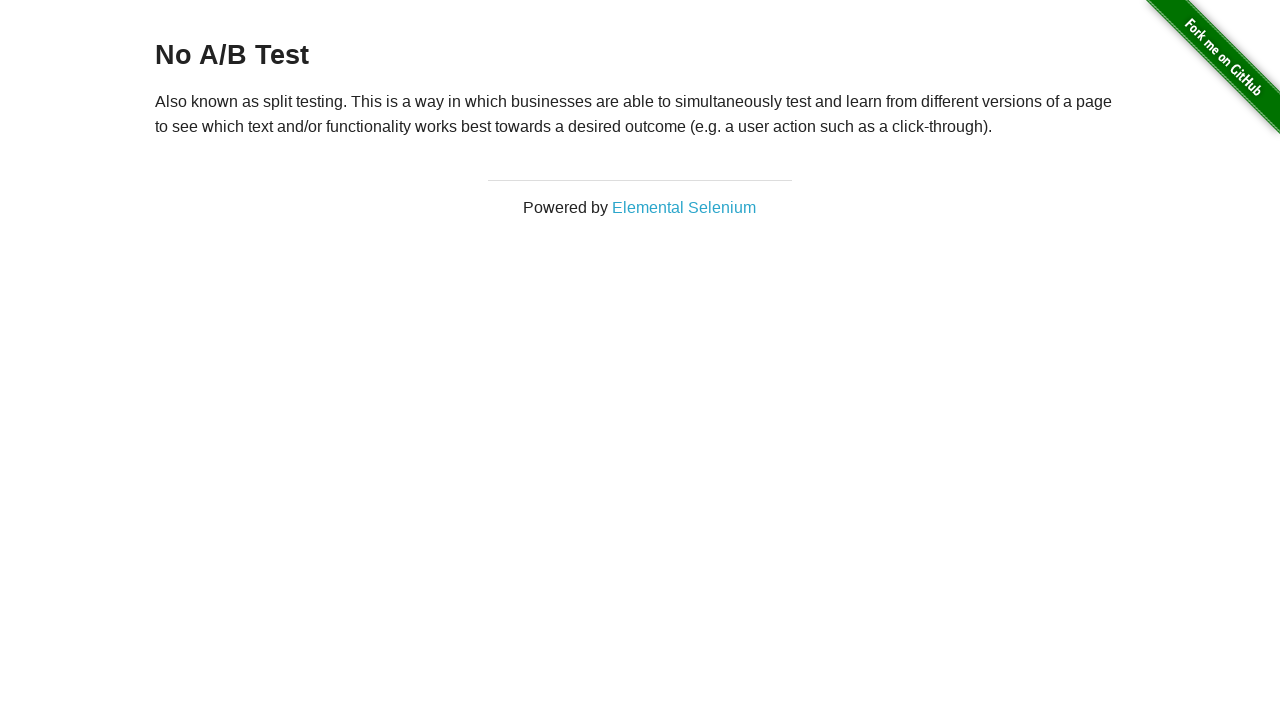

Verified opt-out status: heading confirms no A/B test variant
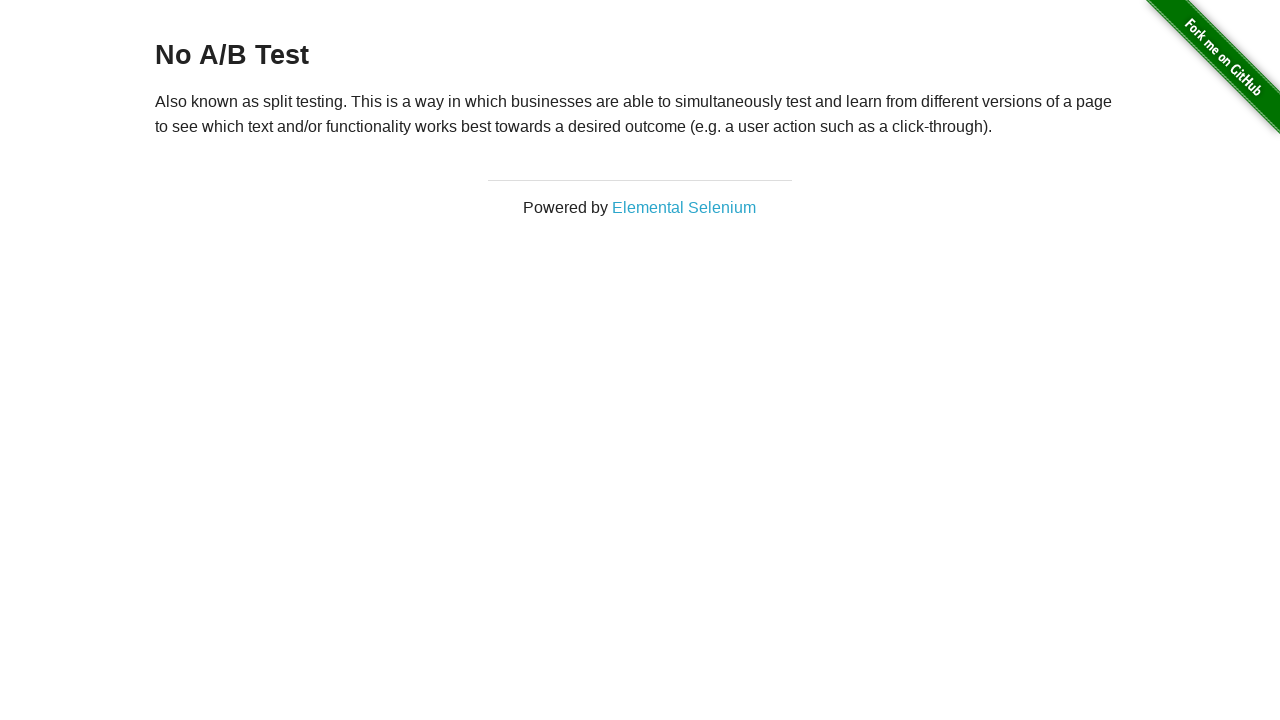

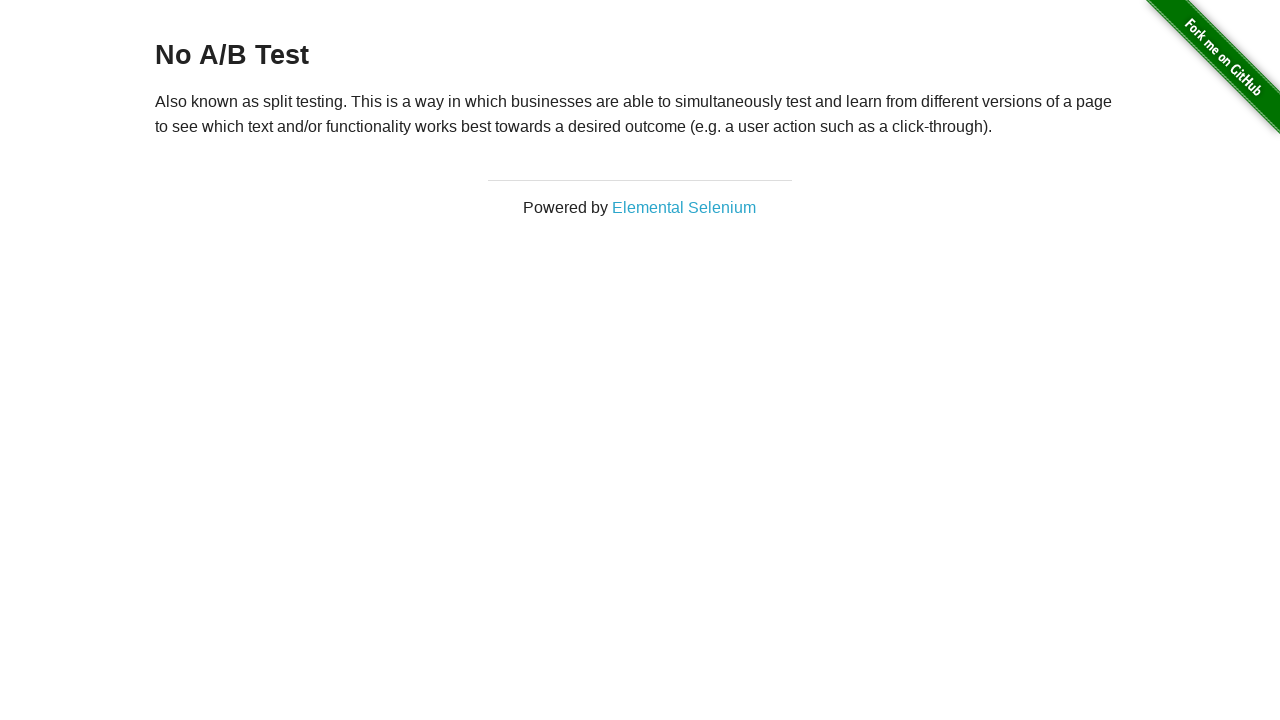